Tests the autosuggest input field by entering text into it

Starting URL: https://www.letskodeit.com/practice

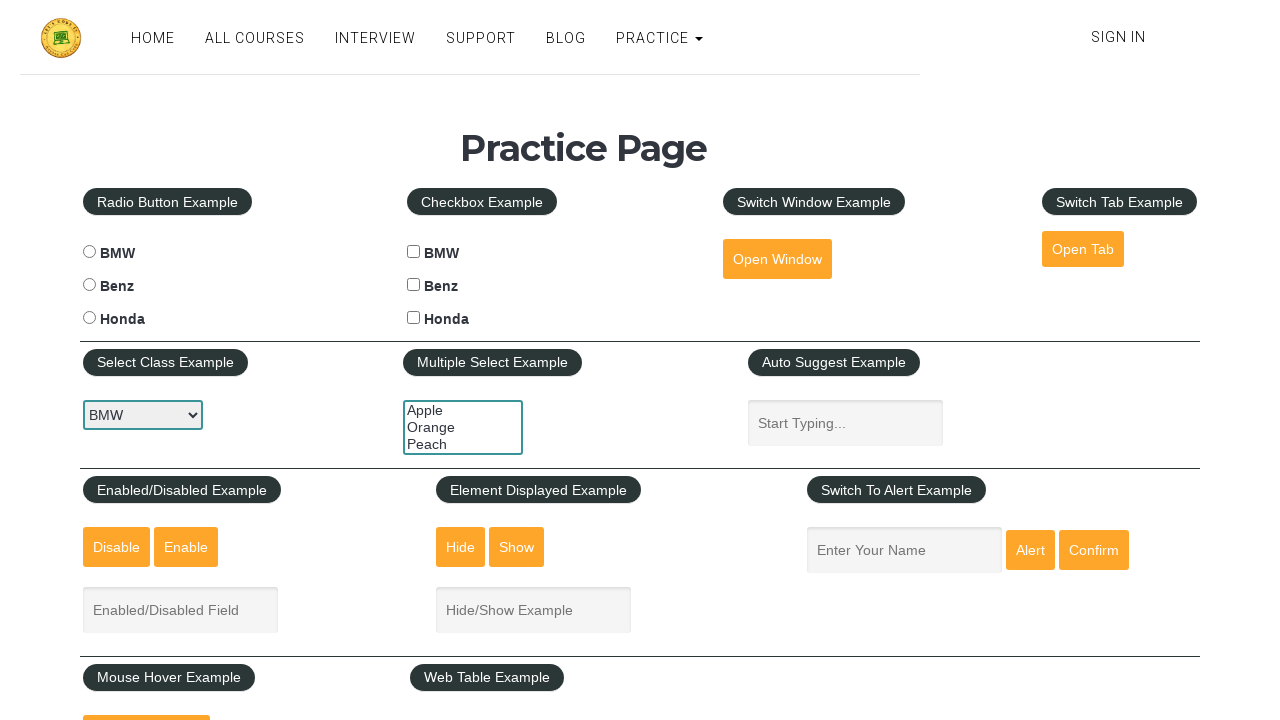

Filled autosuggest input field with 'aditya choubey' on input#autosuggest
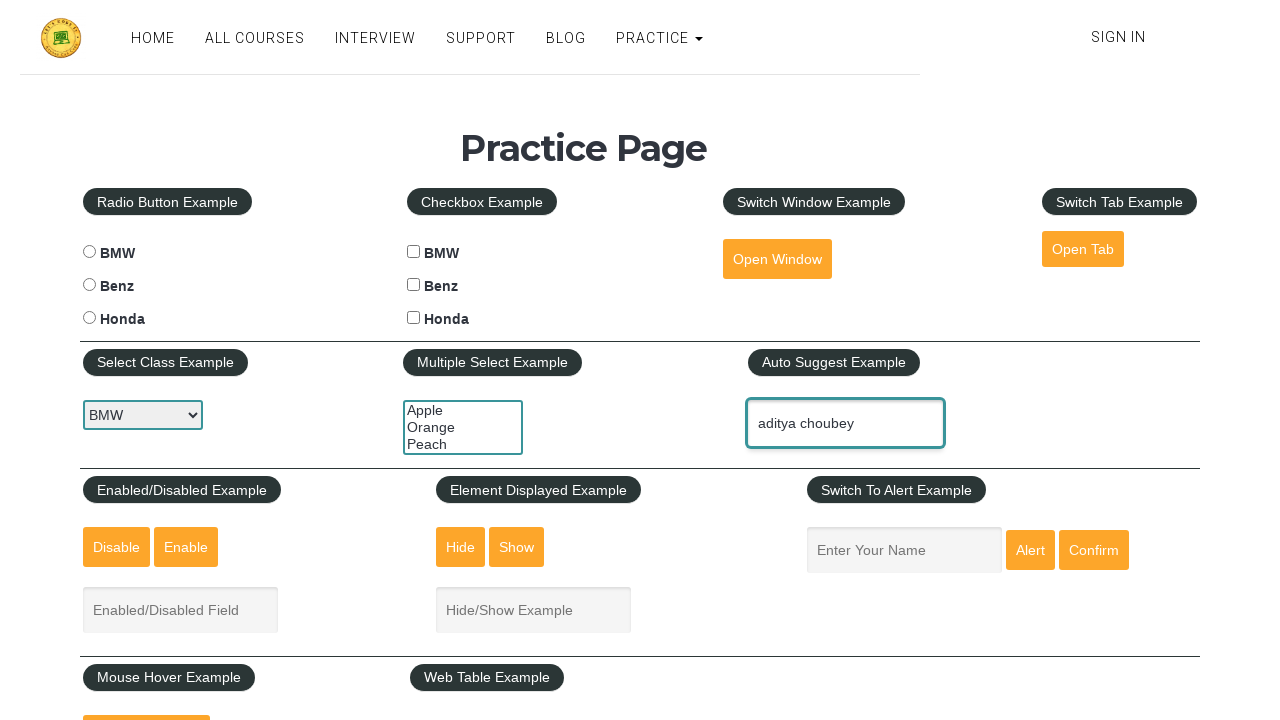

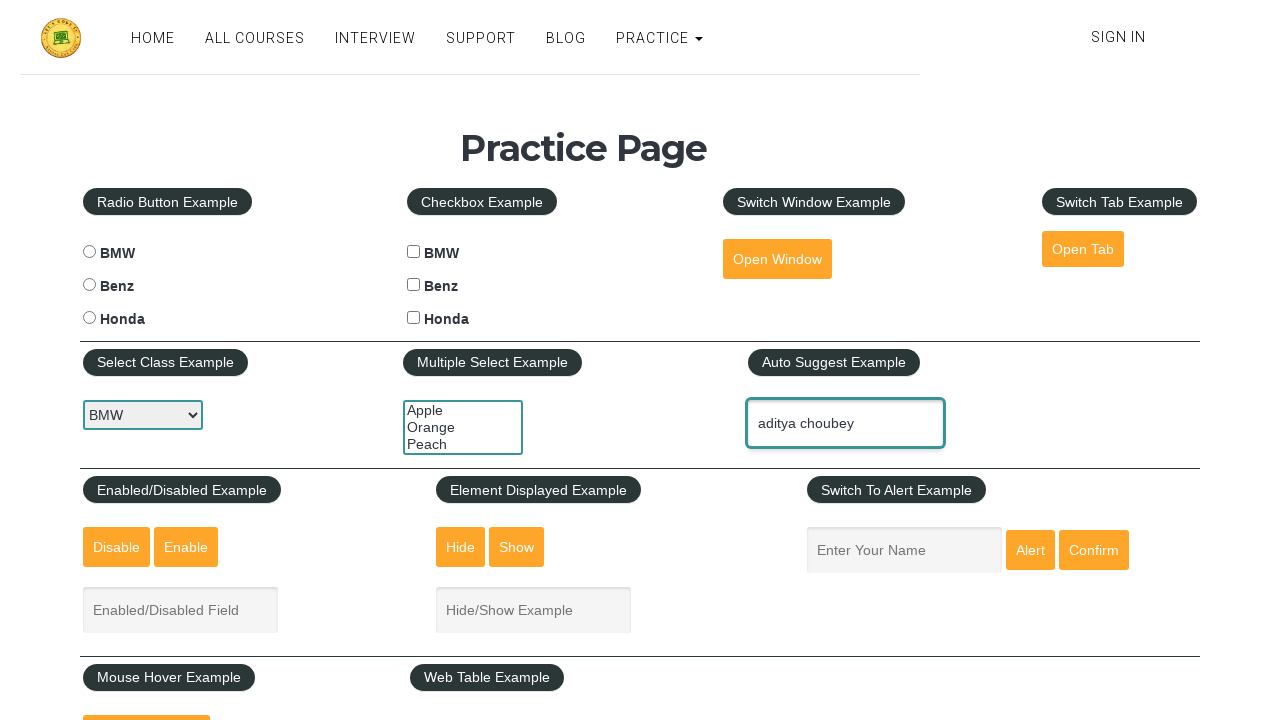